Tests the results page dropdown functionality by selecting different tournament categories (Premier, Womens, Contender, Advanced, Intermediate, Mixed Advanced, Mixed Intermediate) from a dropdown menu.

Starting URL: https://fwango.io/philadelphia2023/results

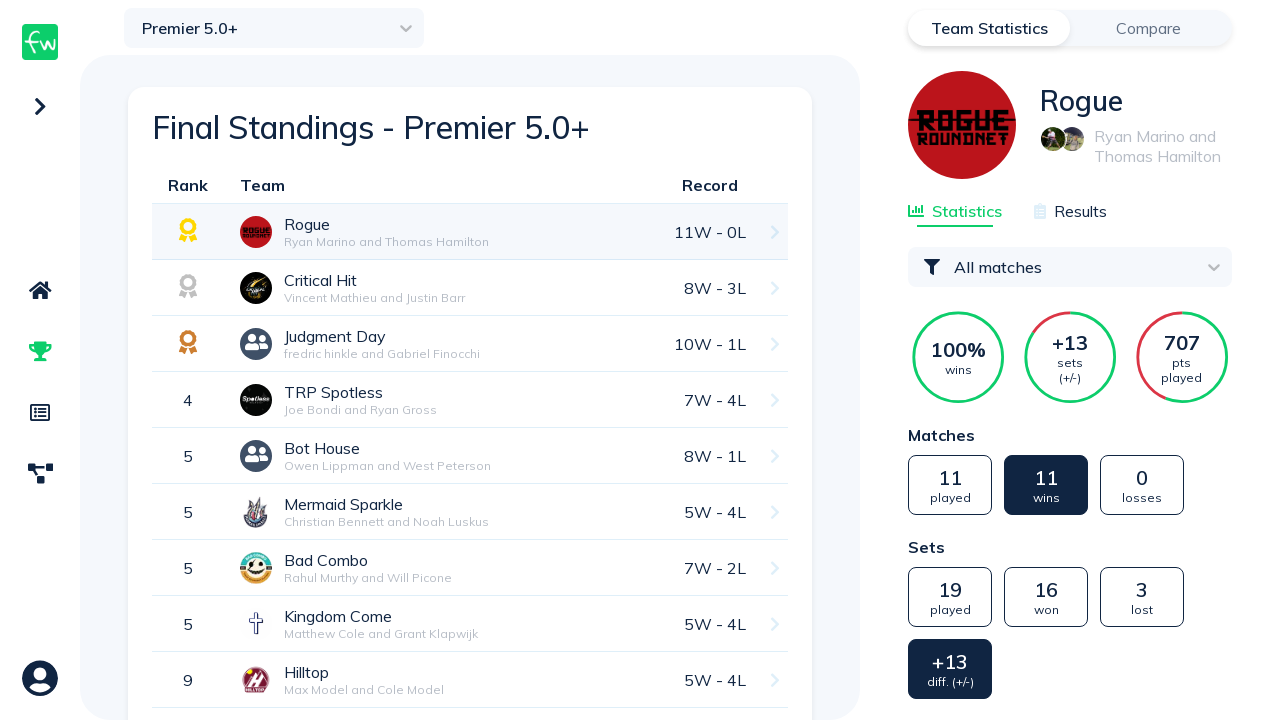

Waited for page to reach domcontentloaded state
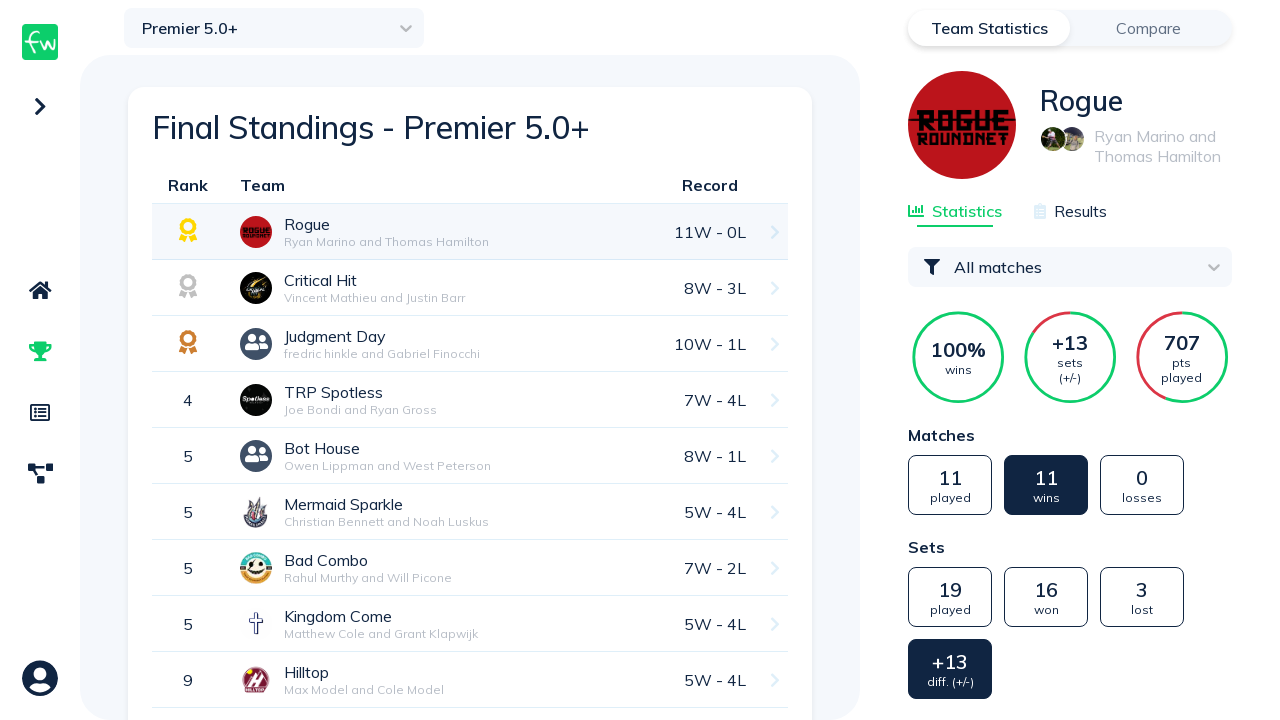

Waited 1000ms for page to fully render
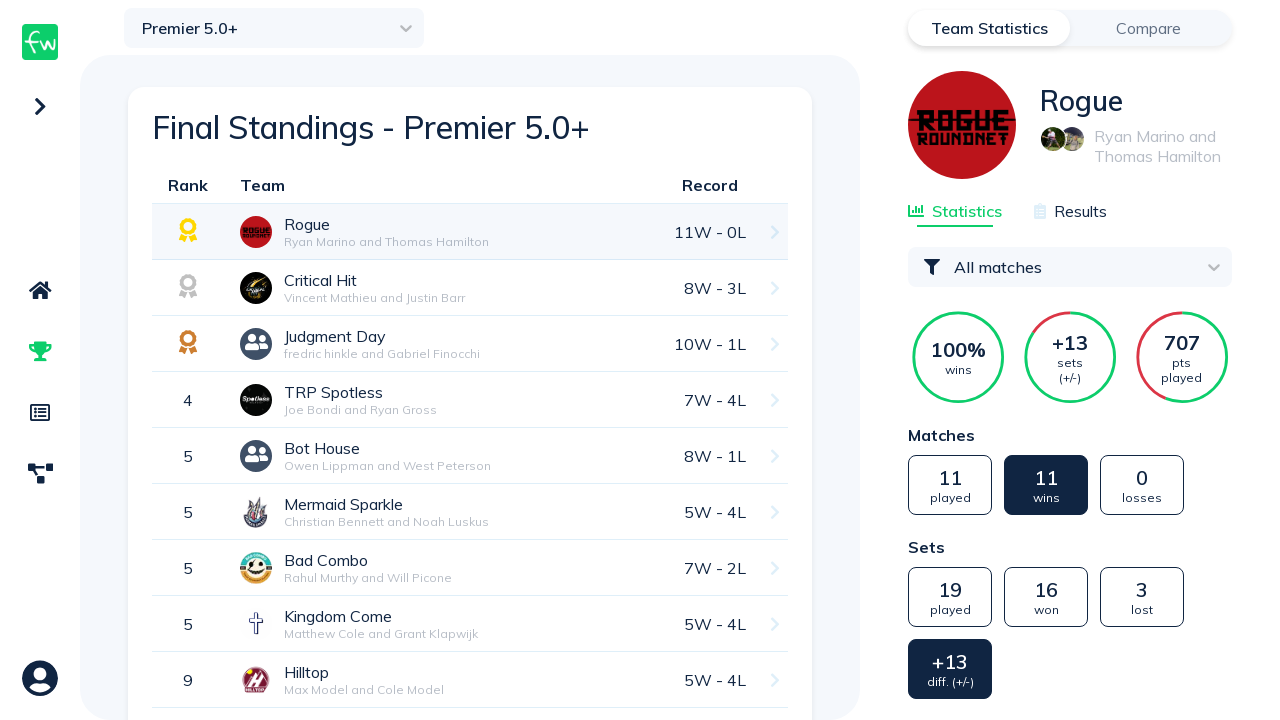

Clicked dropdown button to open tournament category menu at (274, 28) on .select-input-container
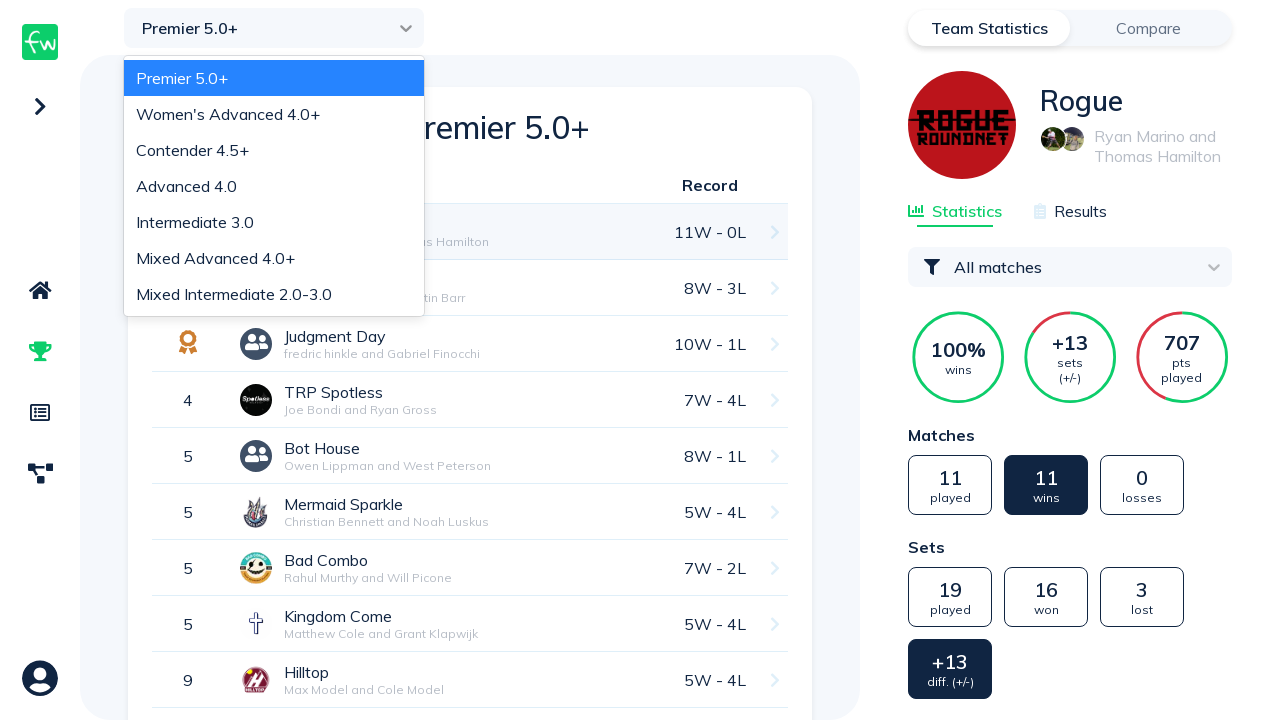

Waited 100ms for dropdown menu to appear
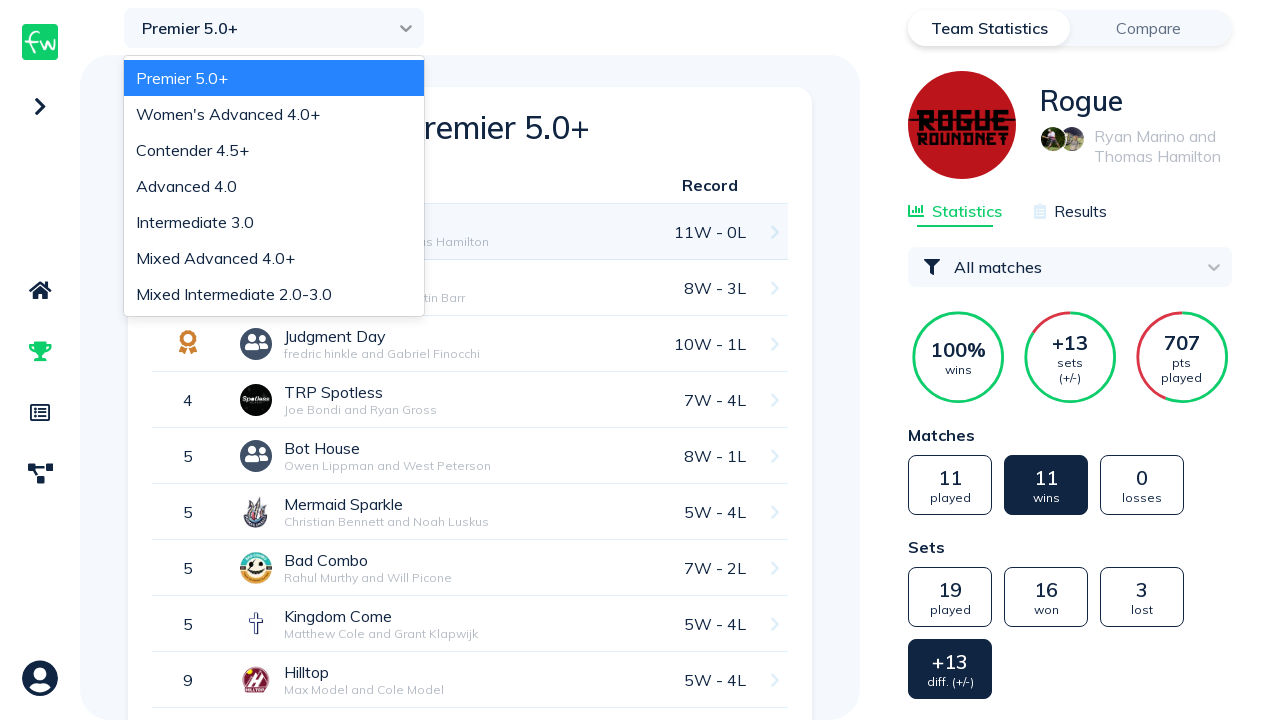

Selected 'Premier 5.0+' from dropdown at (274, 78) on div.css-1olvhr-option:has-text('Premier 5.0+')
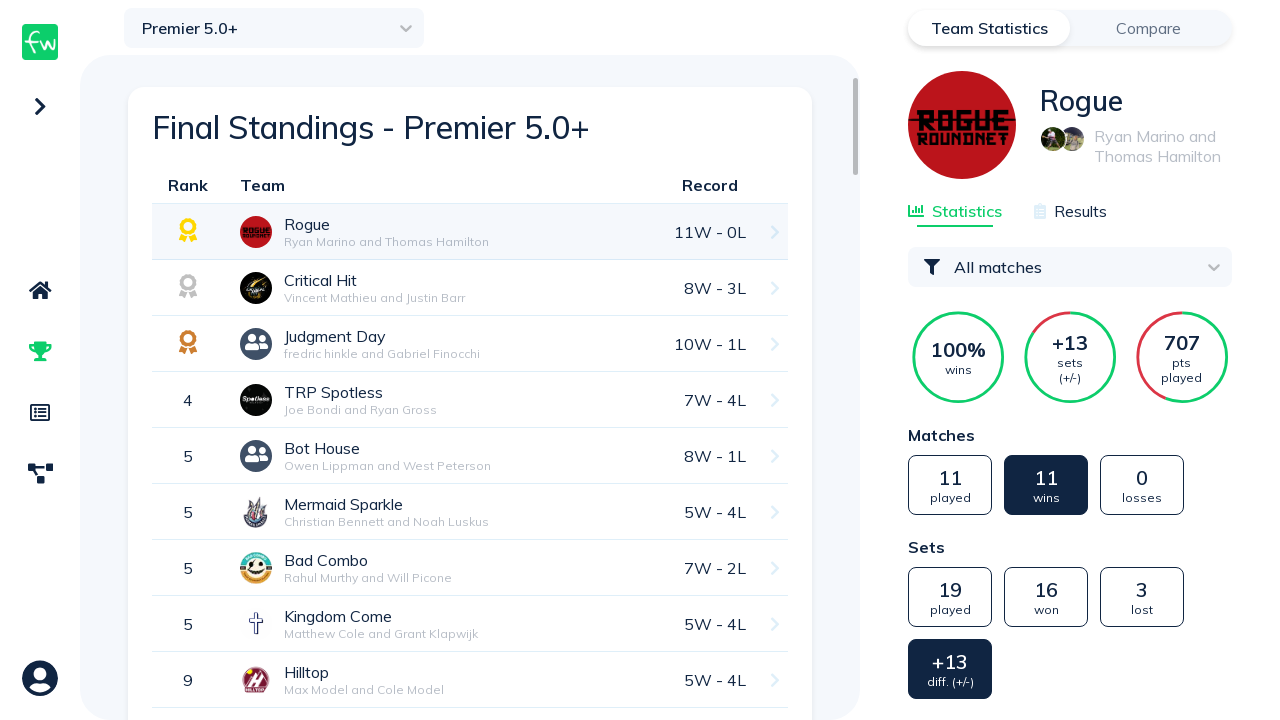

Waited 1000ms for results to load after selecting Premier category
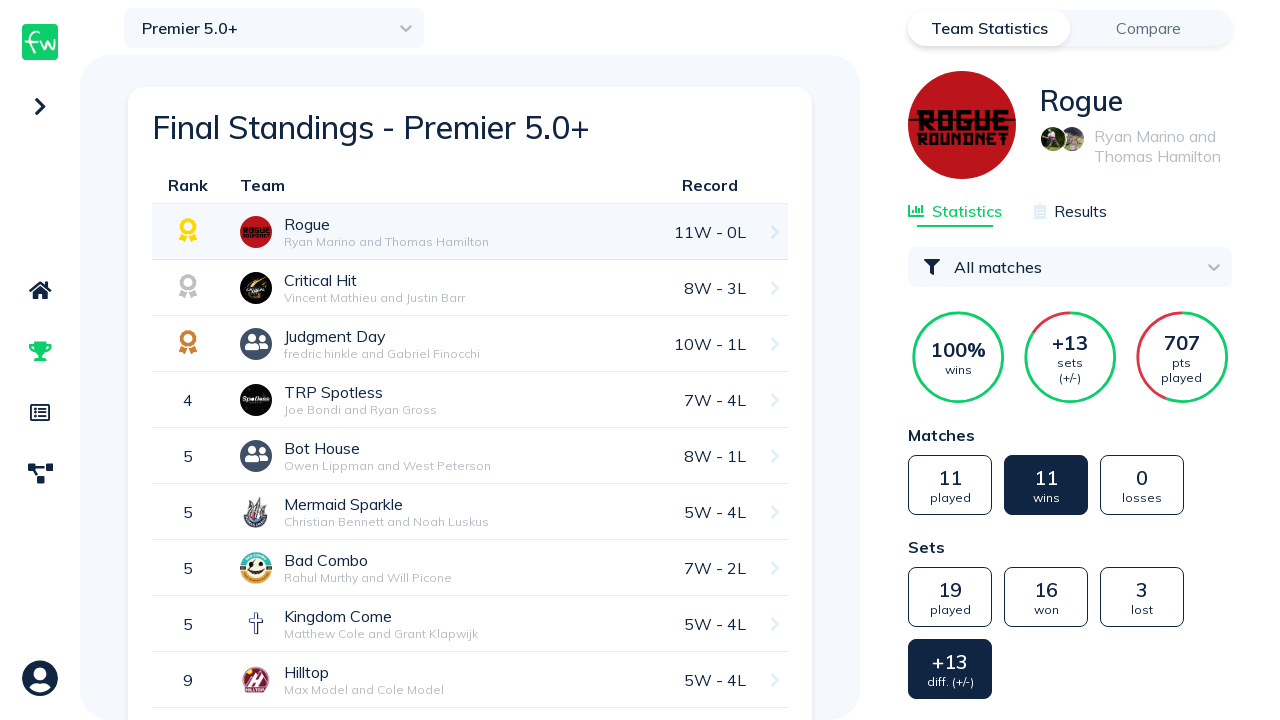

Clicked dropdown button to open tournament category menu again at (274, 28) on .select-input-container
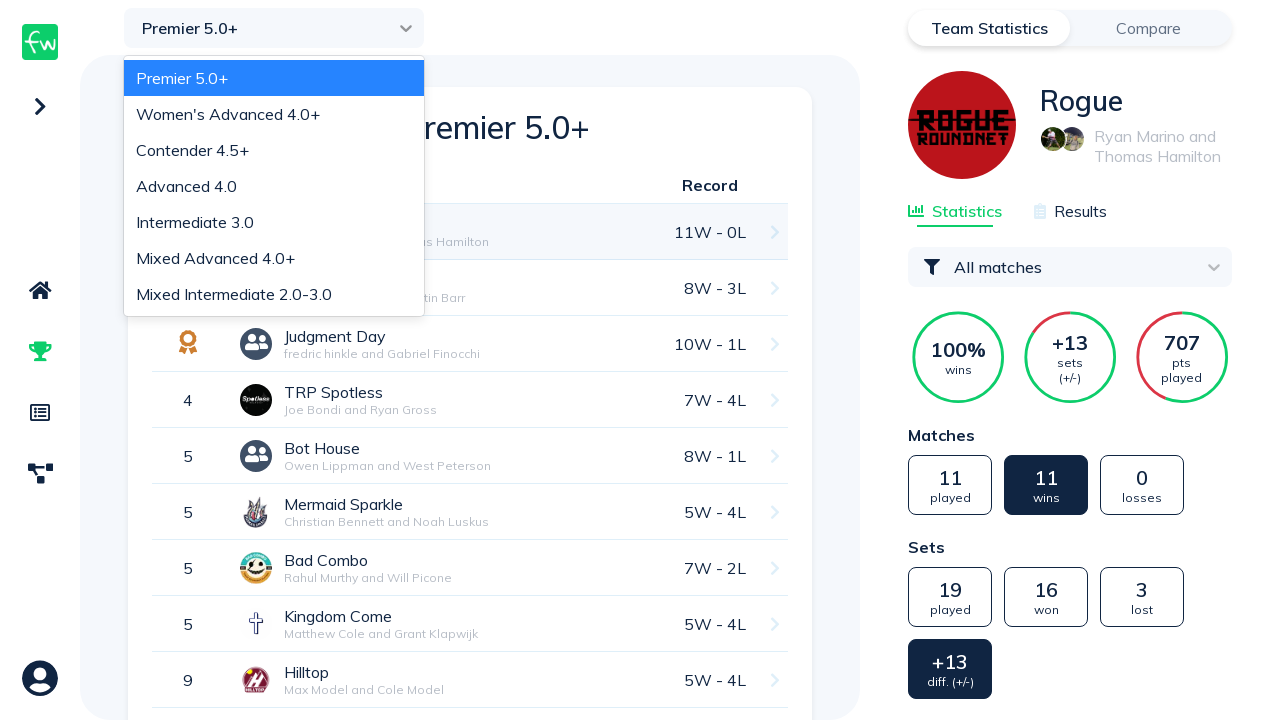

Waited 100ms for dropdown menu to appear
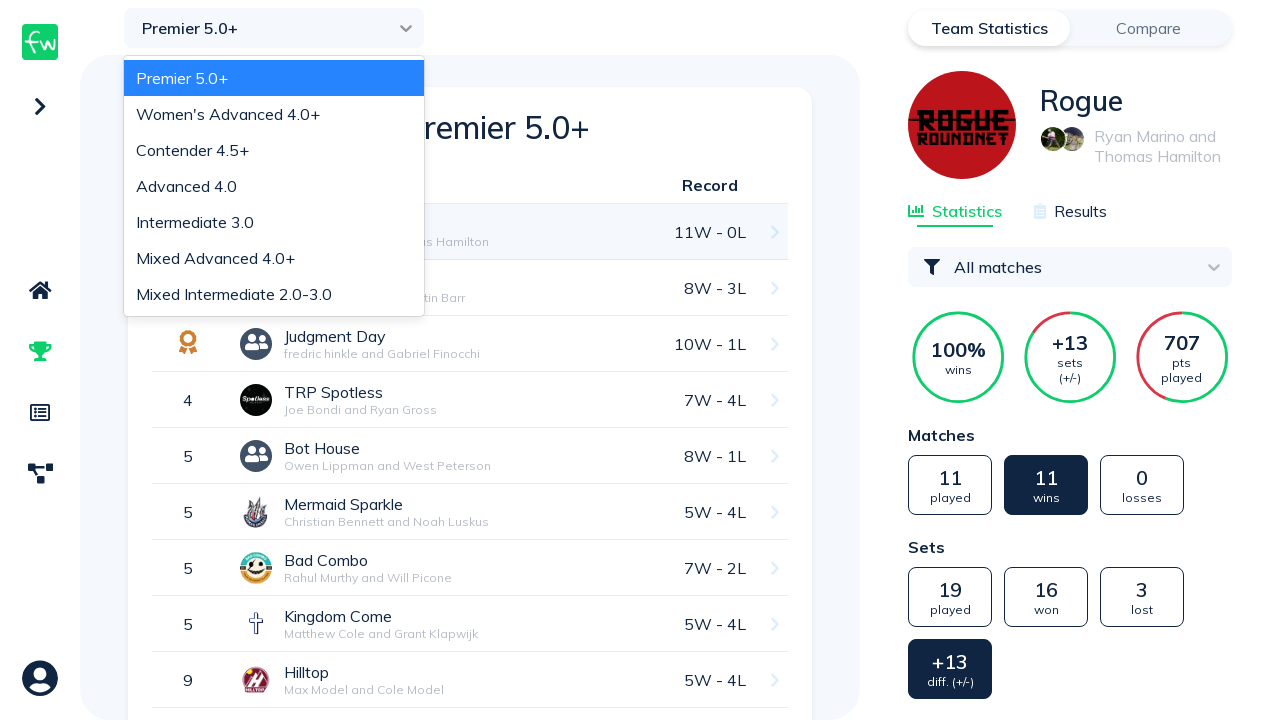

Selected 'Womens' category from dropdown at (274, 114) on div.css-1aqxqud-option >> nth=0
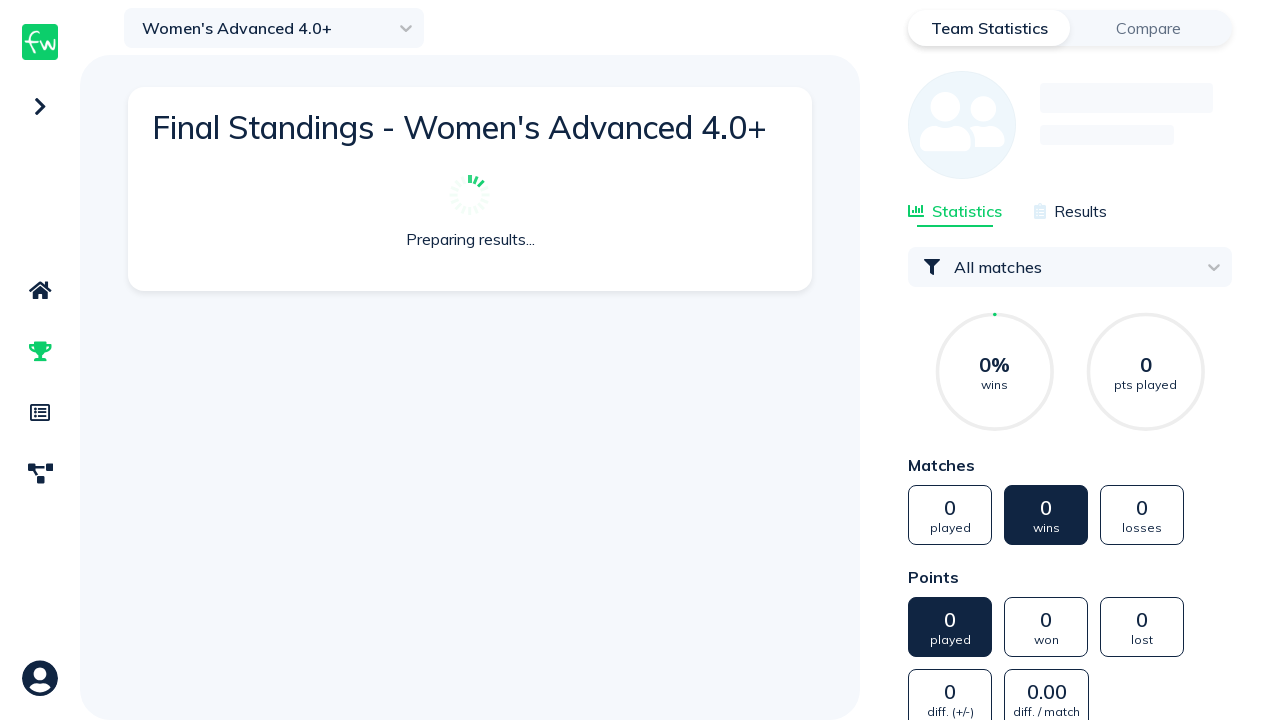

Waited 1000ms for results to load after selecting Womens category
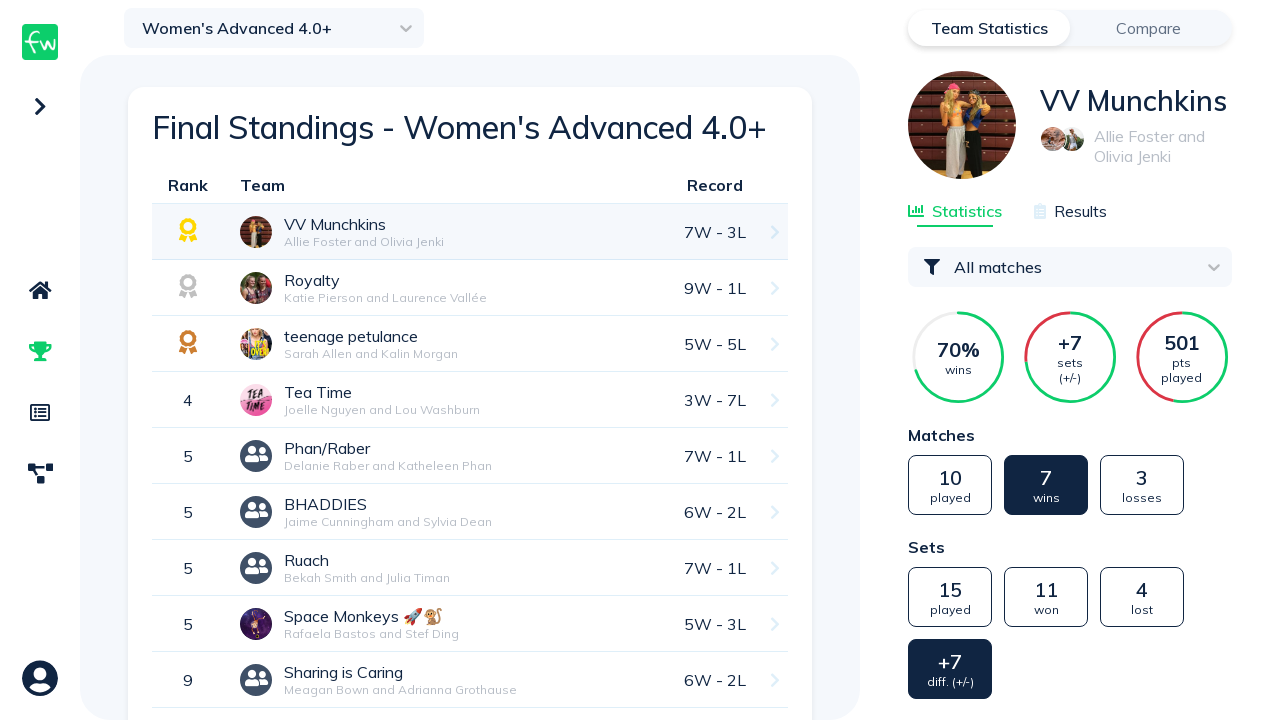

Clicked dropdown button to open tournament category menu again at (274, 28) on .select-input-container
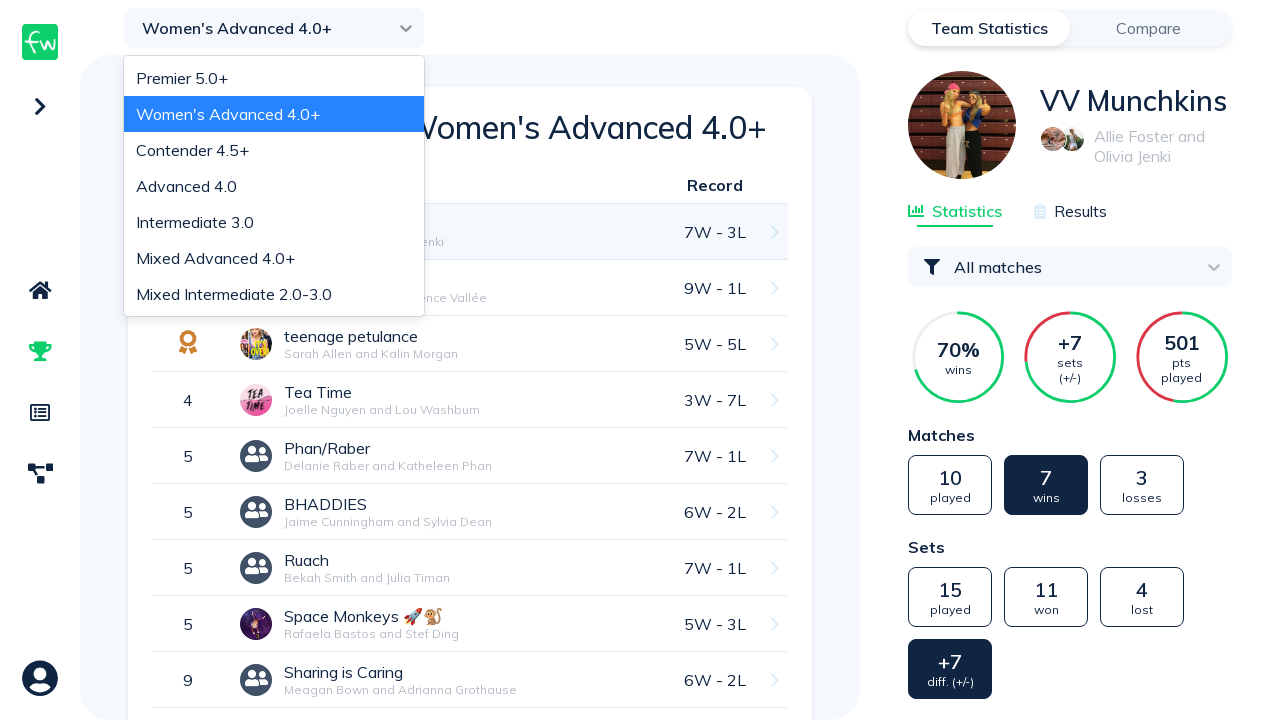

Waited 100ms for dropdown menu to appear
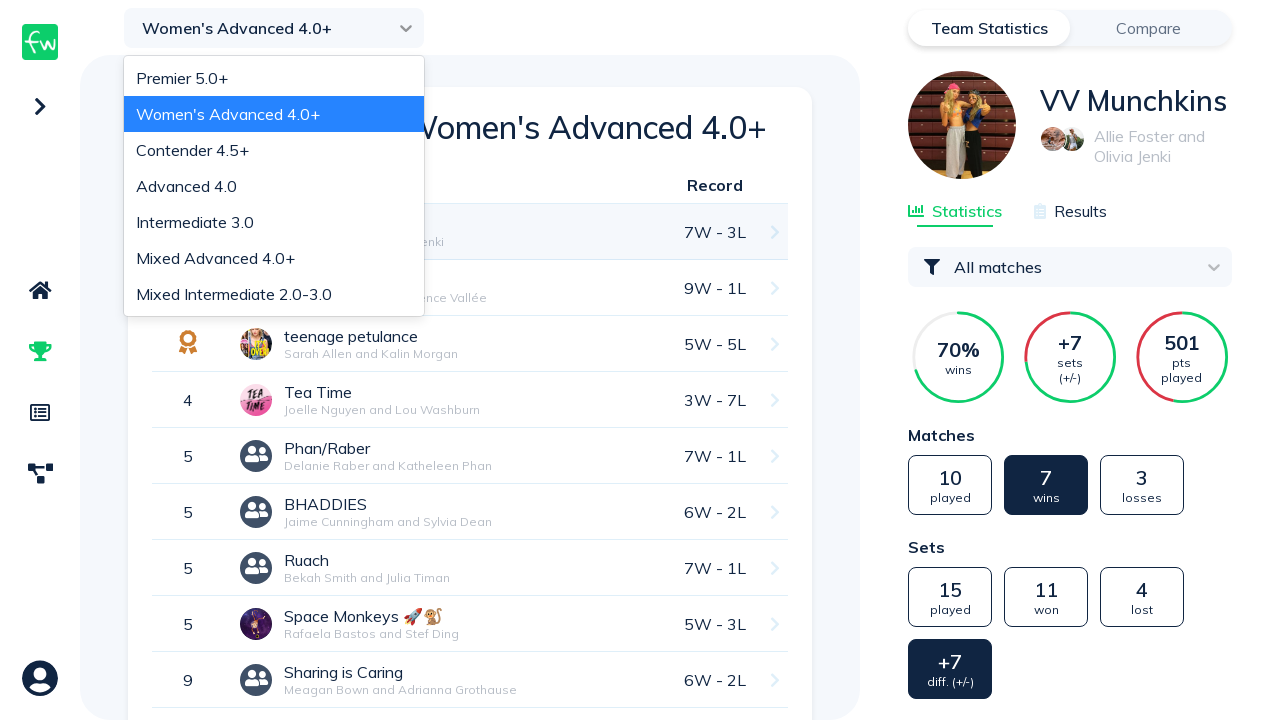

Selected 'Contender 4.5+' from dropdown at (274, 150) on div.css-1aqxqud-option:has-text('Contender 4.5+')
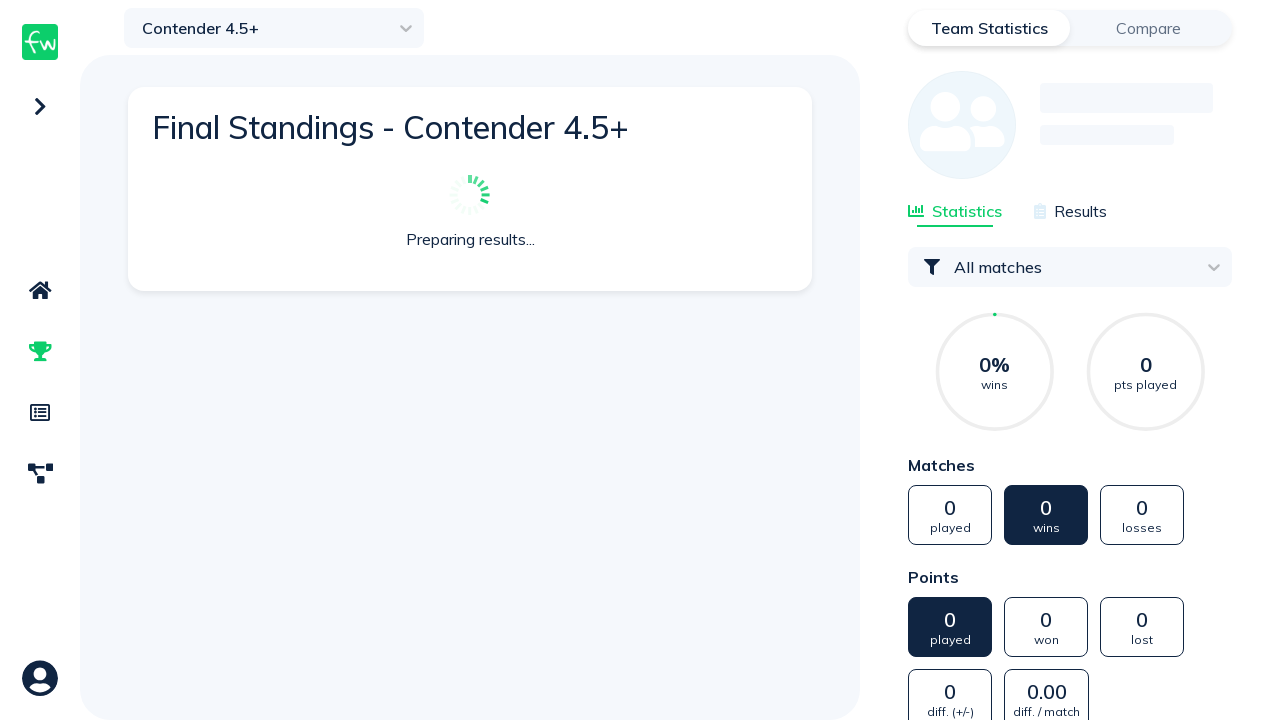

Waited 1000ms for results to load after selecting Contender category
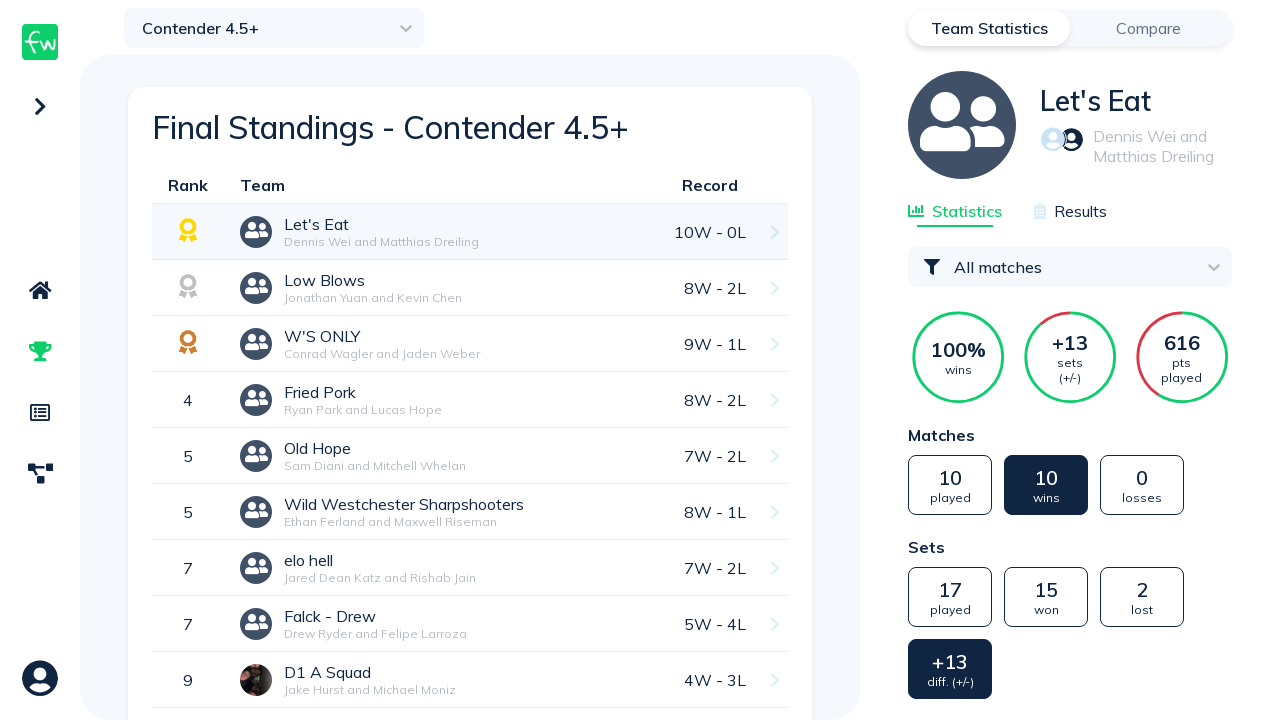

Clicked dropdown button to open tournament category menu again at (274, 28) on .select-input-container
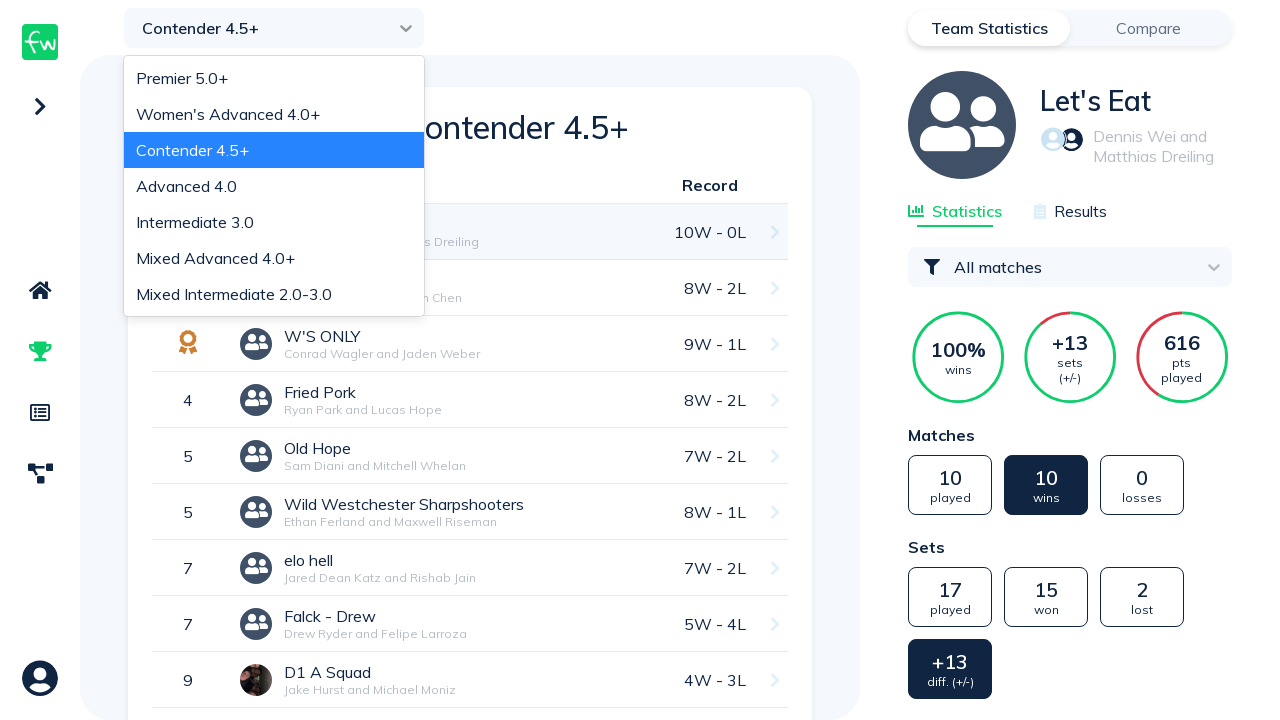

Waited 100ms for dropdown menu to appear
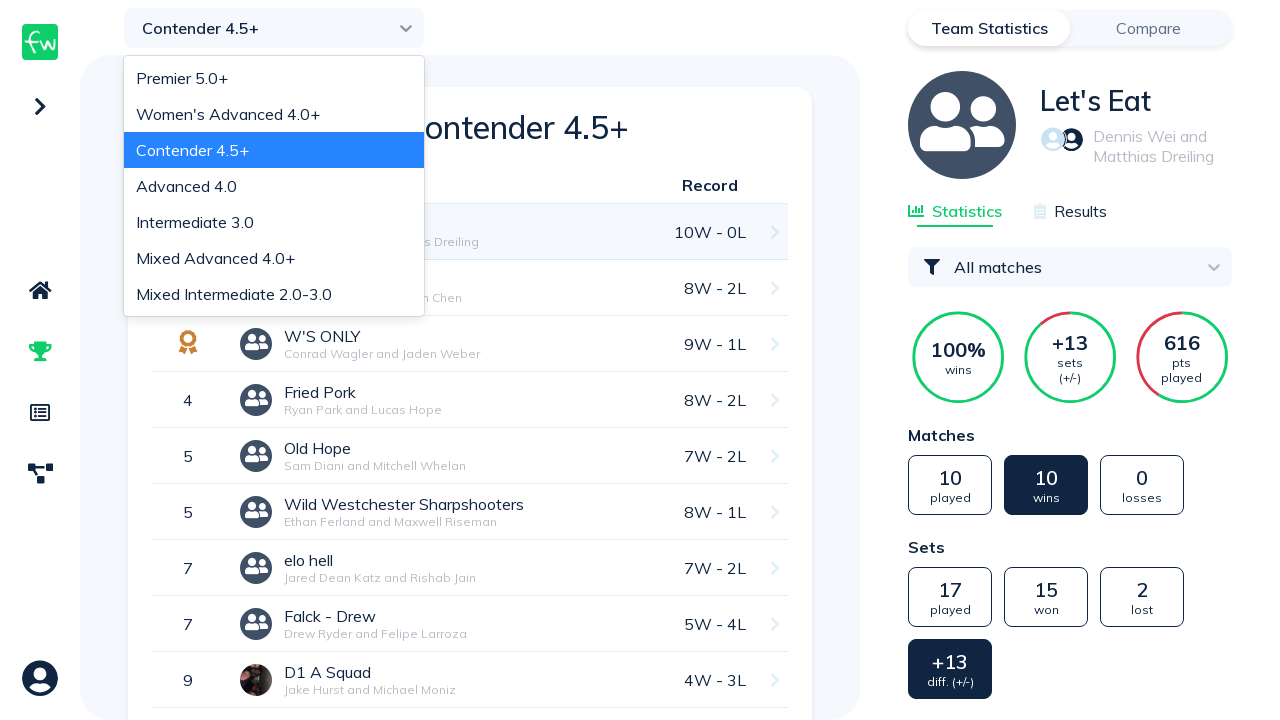

Selected 'Advanced 4.0' from dropdown at (274, 114) on div.css-1aqxqud-option:has-text('Advanced 4.0')
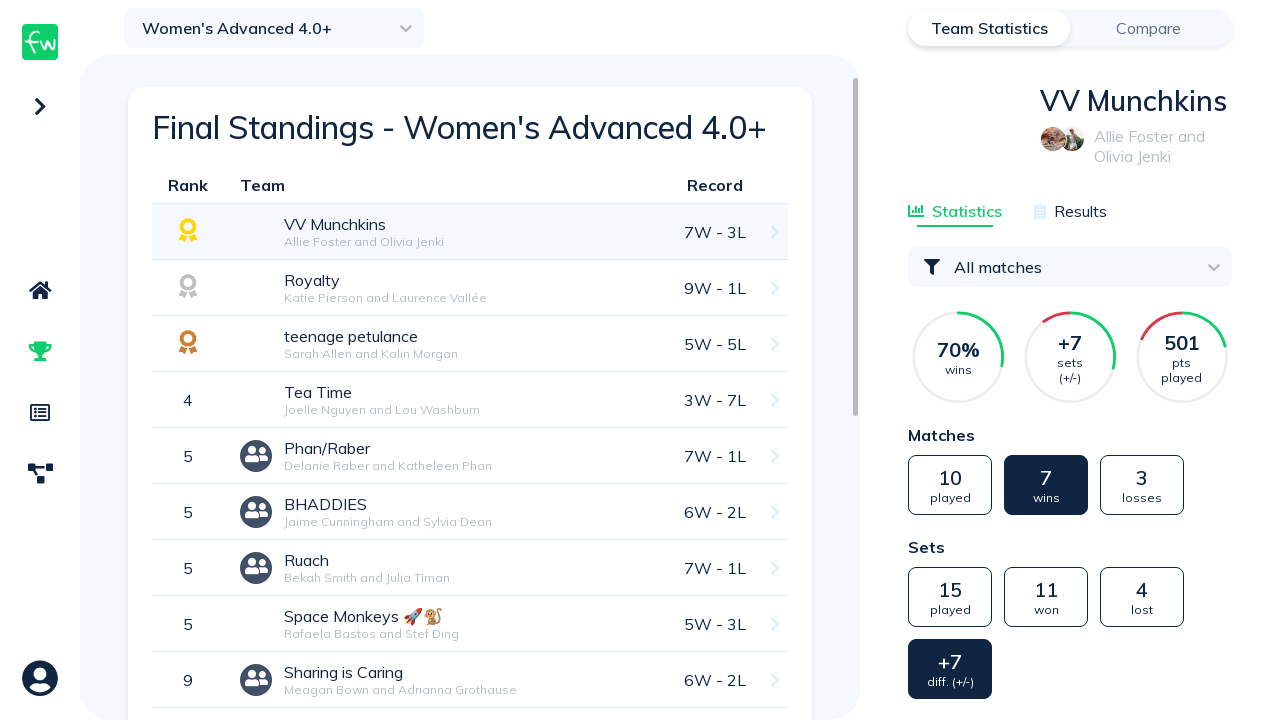

Waited 1000ms for results to load after selecting Advanced category
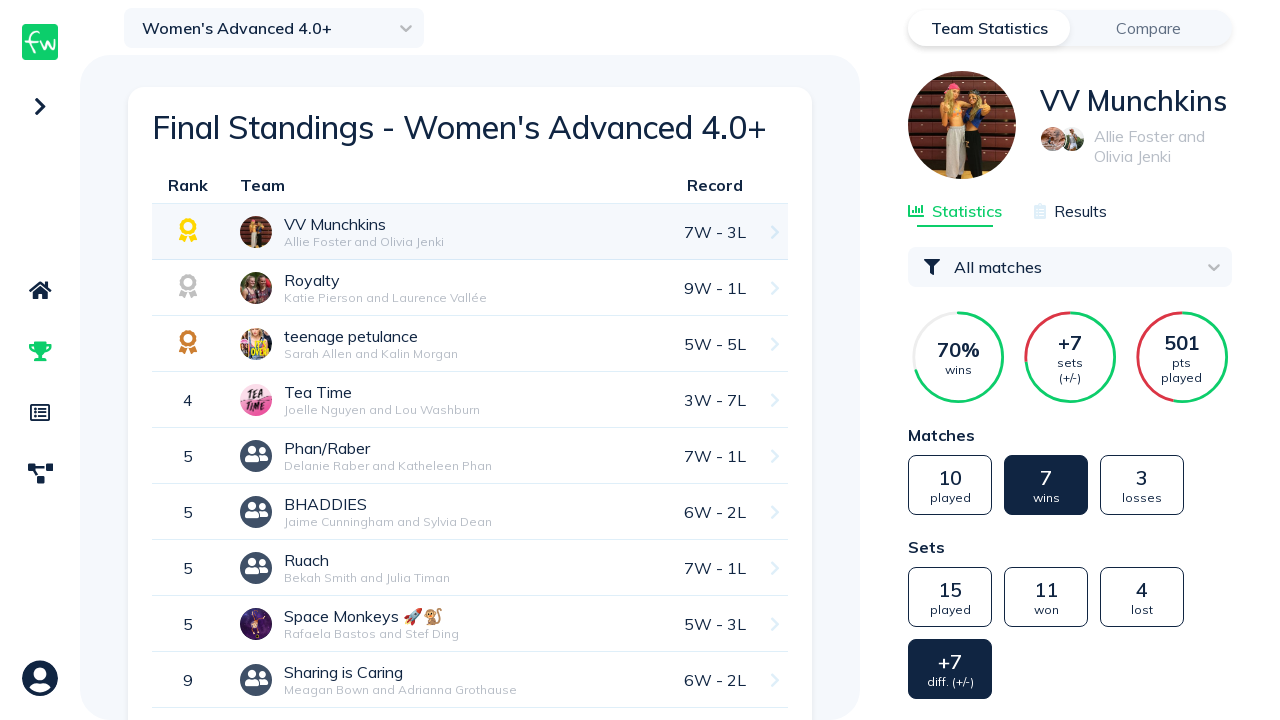

Clicked dropdown button to open tournament category menu again at (274, 28) on .select-input-container
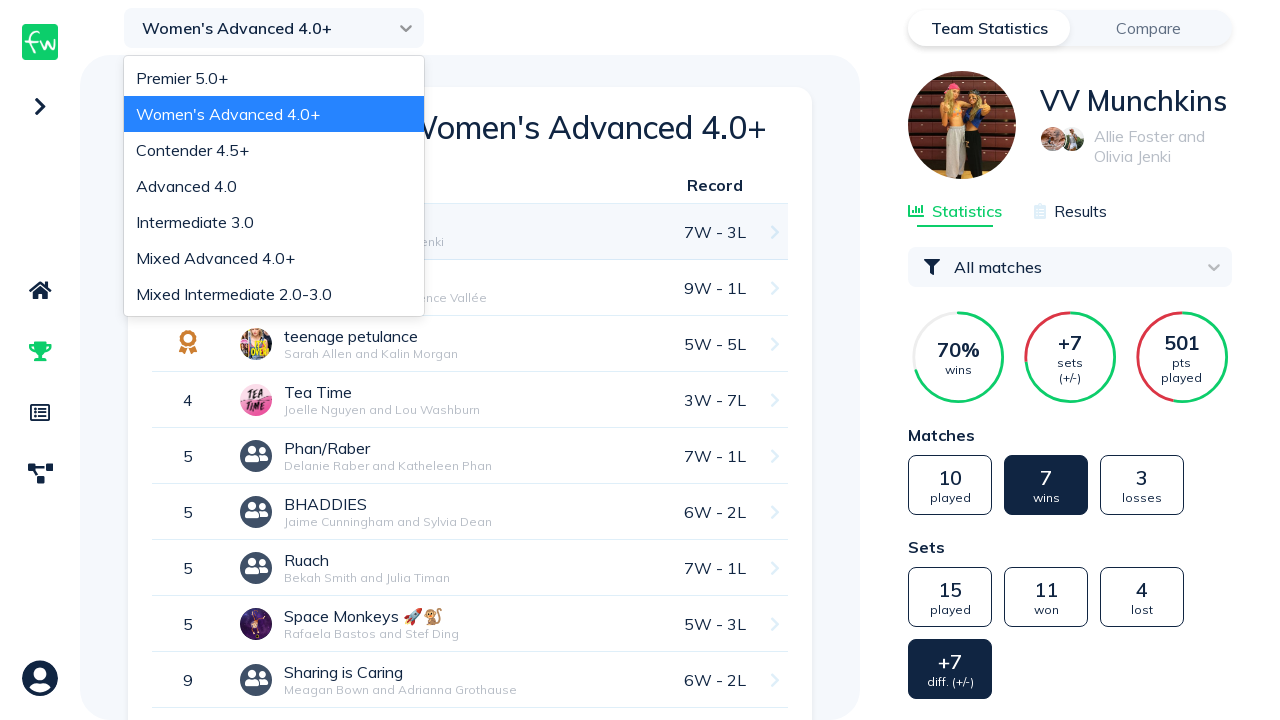

Waited 100ms for dropdown menu to appear
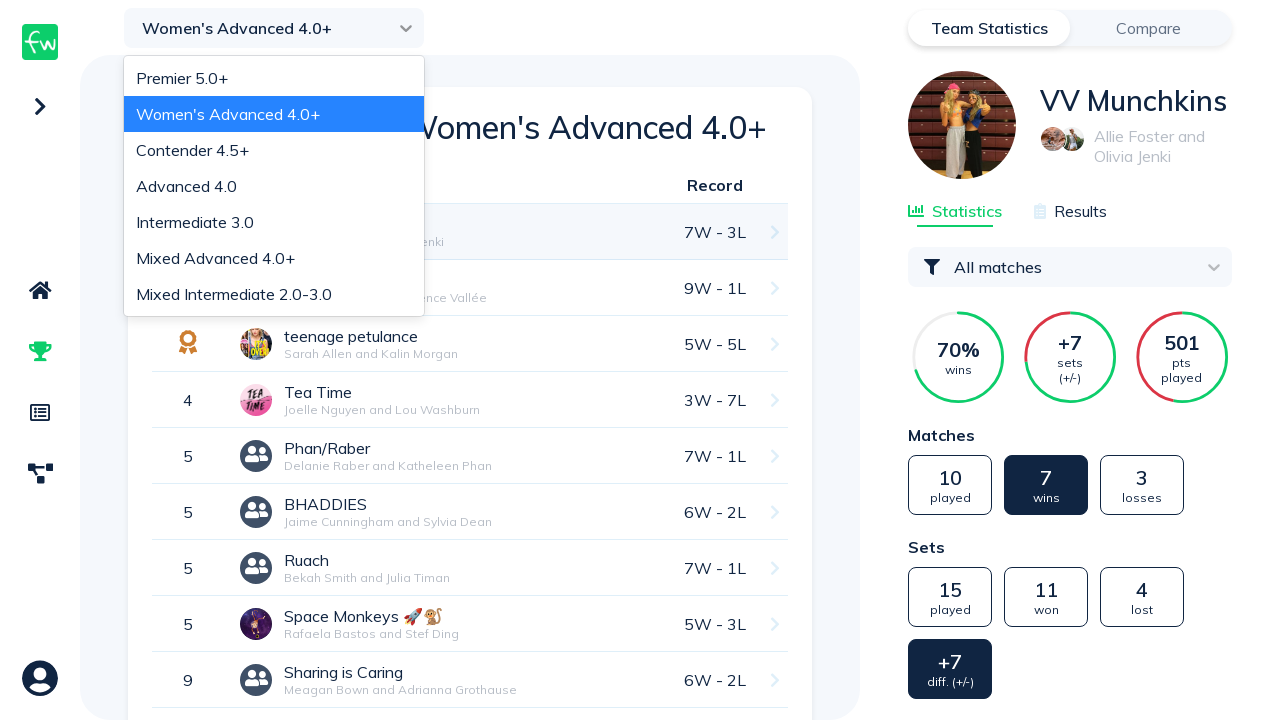

Selected 'Intermediate 3.0' from dropdown at (274, 222) on div.css-1aqxqud-option:has-text('Intermediate 3.0')
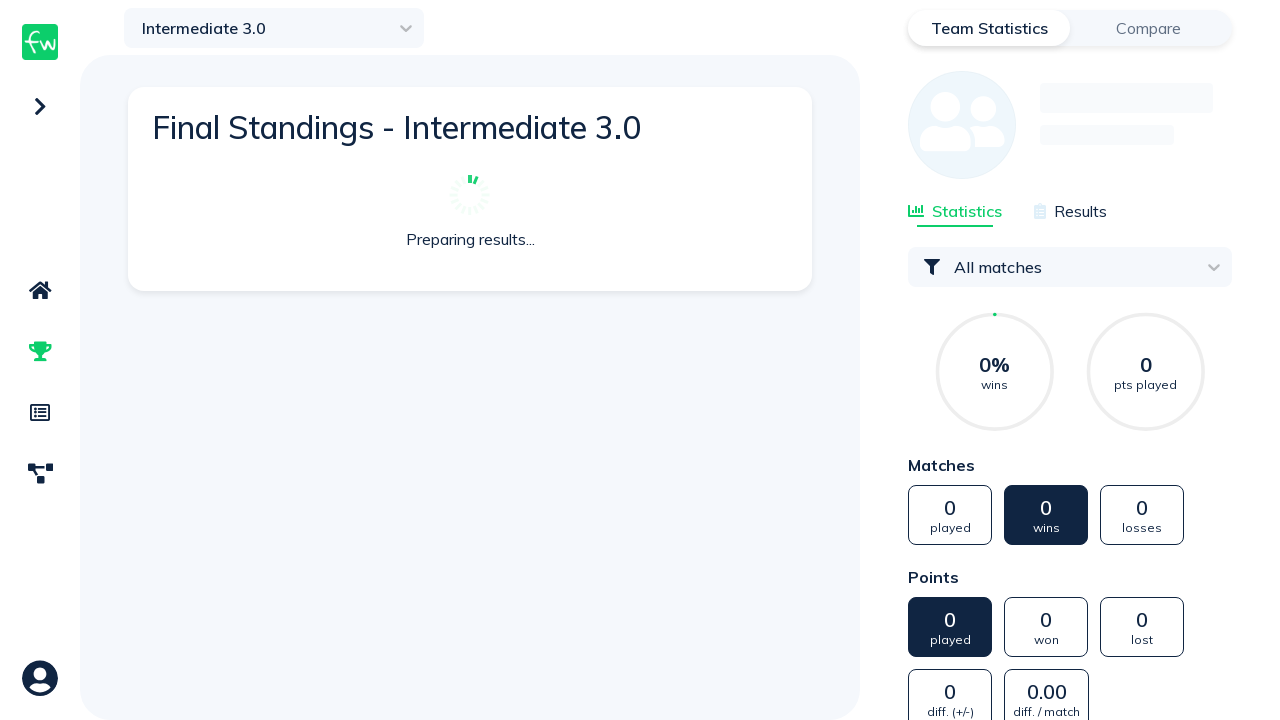

Waited 1000ms for results to load after selecting Intermediate category
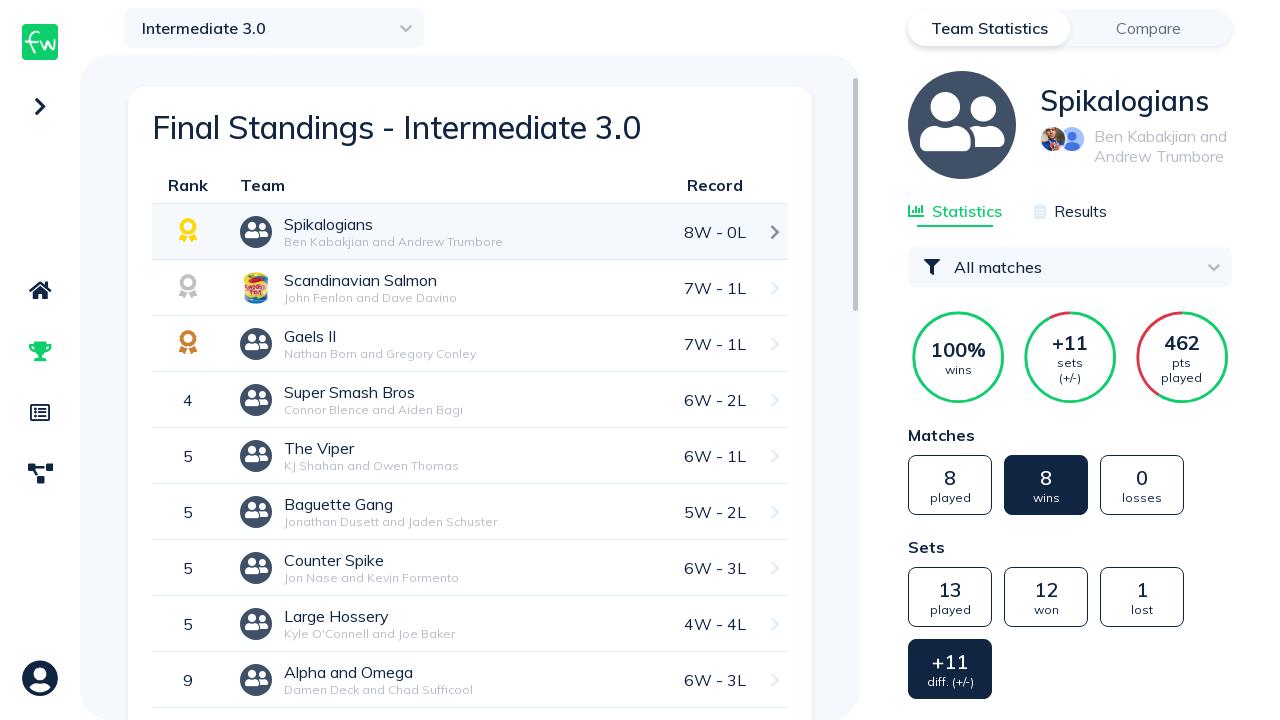

Clicked dropdown button to open tournament category menu again at (274, 28) on .select-input-container
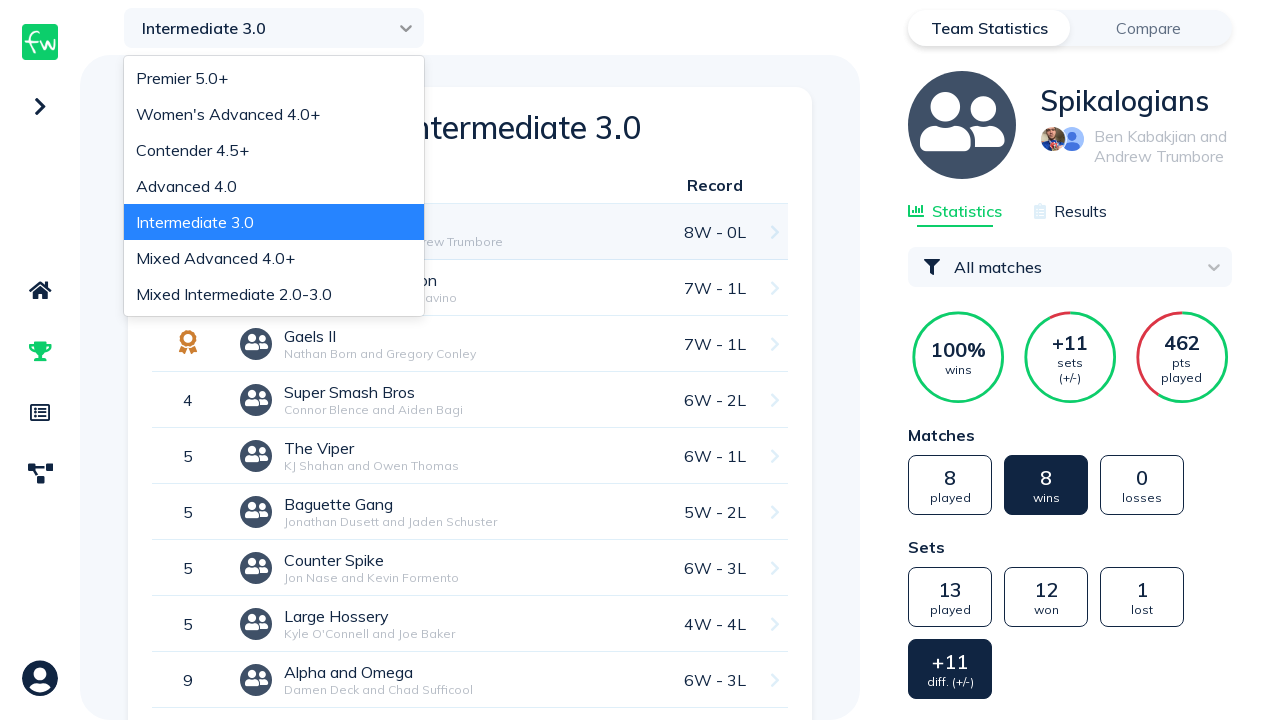

Waited 100ms for dropdown menu to appear
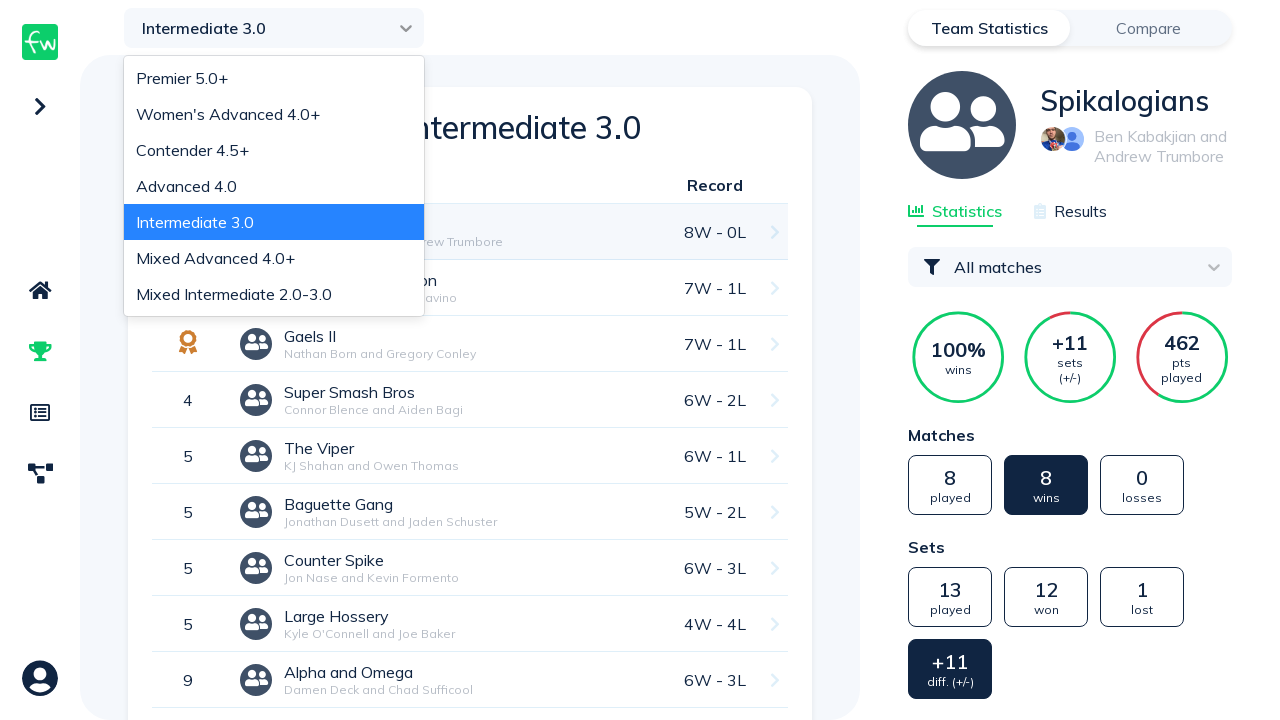

Selected 'Mixed Advanced 4.0+' from dropdown at (274, 258) on div.css-1aqxqud-option:has-text('Mixed Advanced 4.0+')
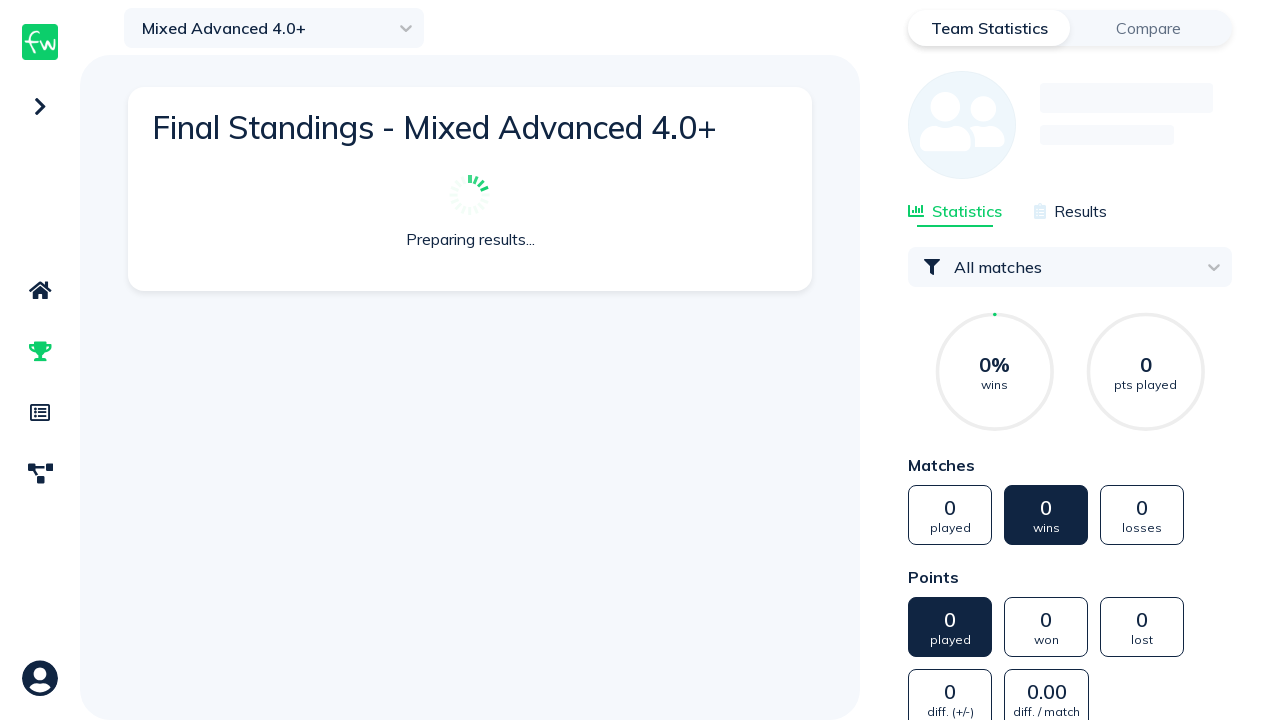

Waited 1000ms for results to load after selecting Mixed Advanced category
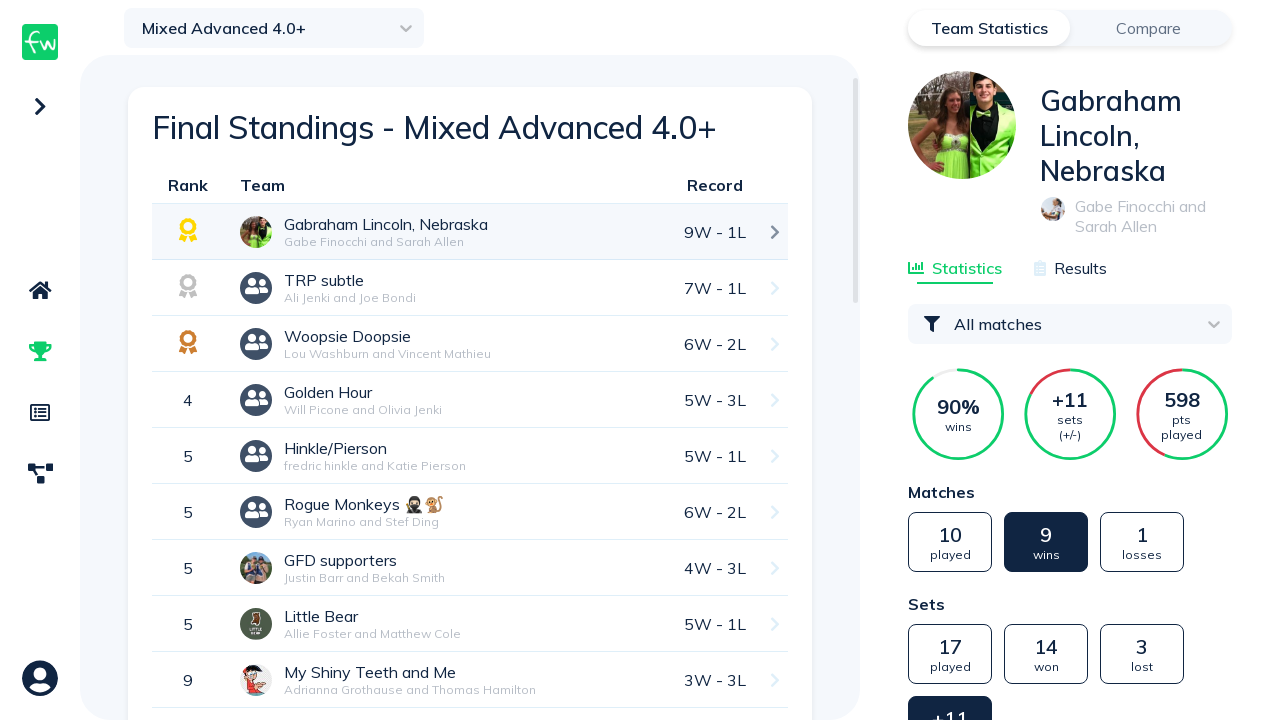

Clicked dropdown button to open tournament category menu again at (274, 28) on .select-input-container
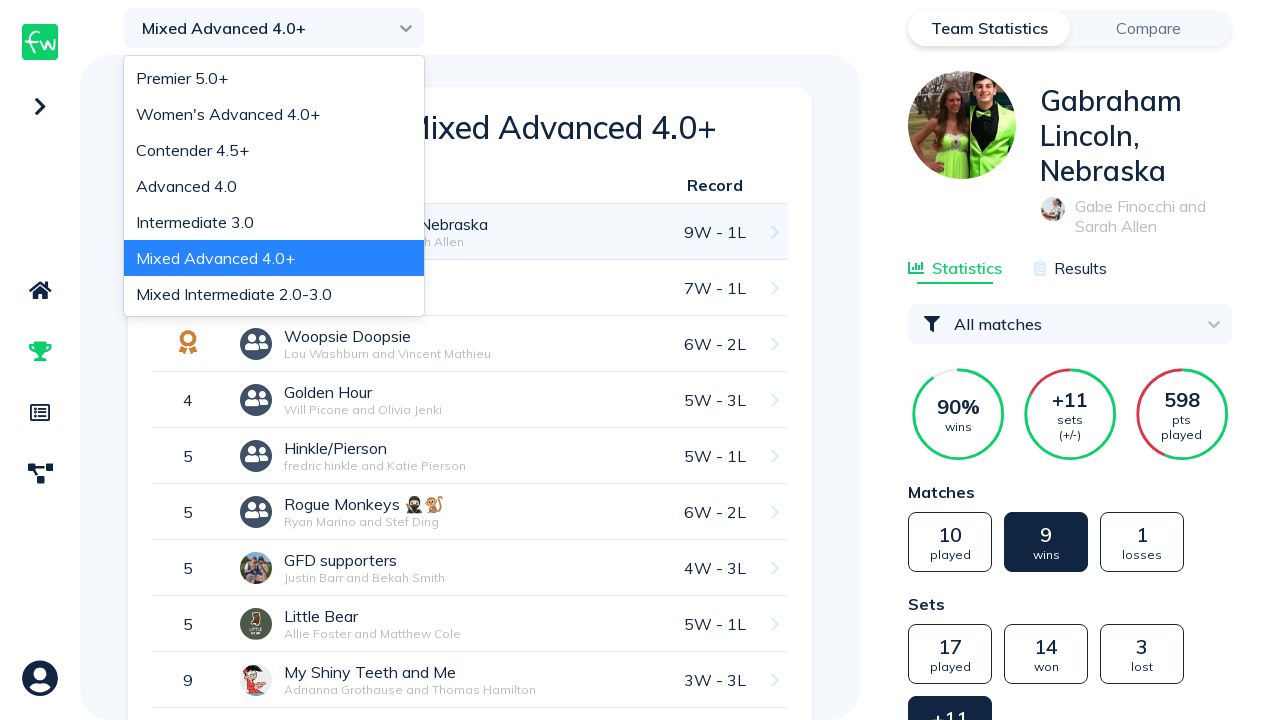

Waited 100ms for dropdown menu to appear
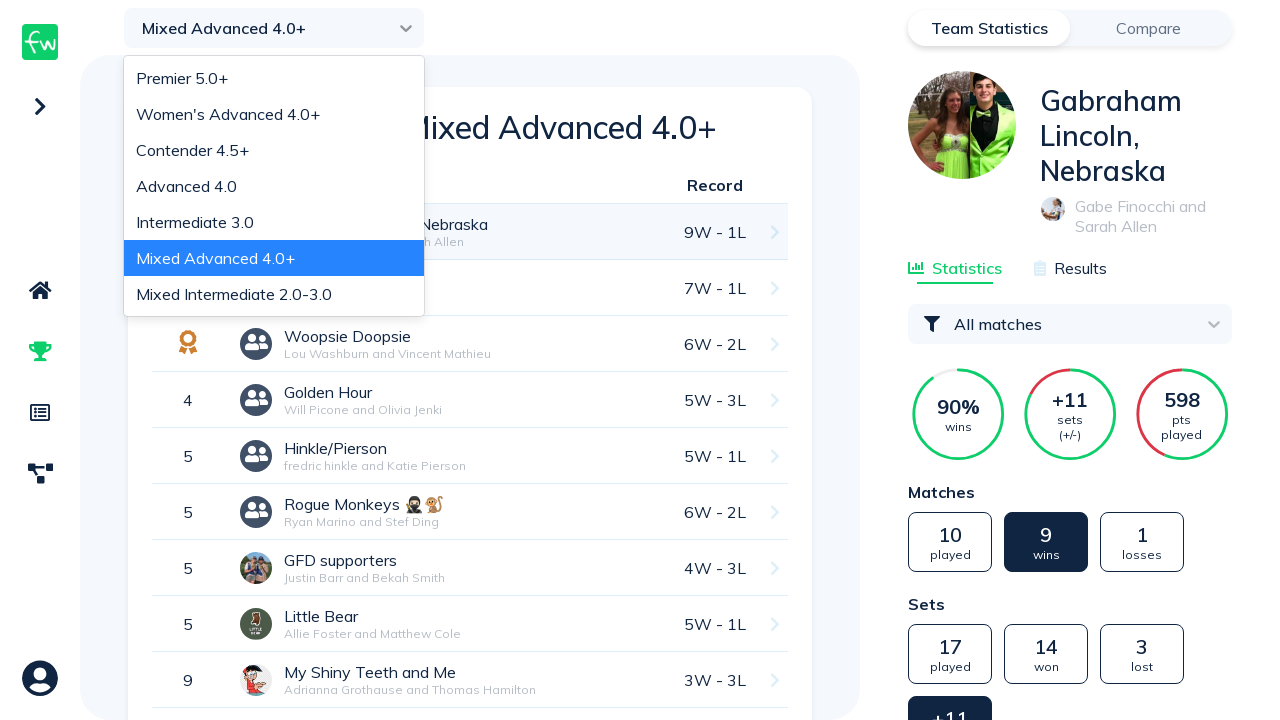

Selected 'Mixed Intermediate 2.0-3.0' from dropdown at (274, 294) on div.css-1aqxqud-option:has-text('Mixed Intermediate 2.0-3.0')
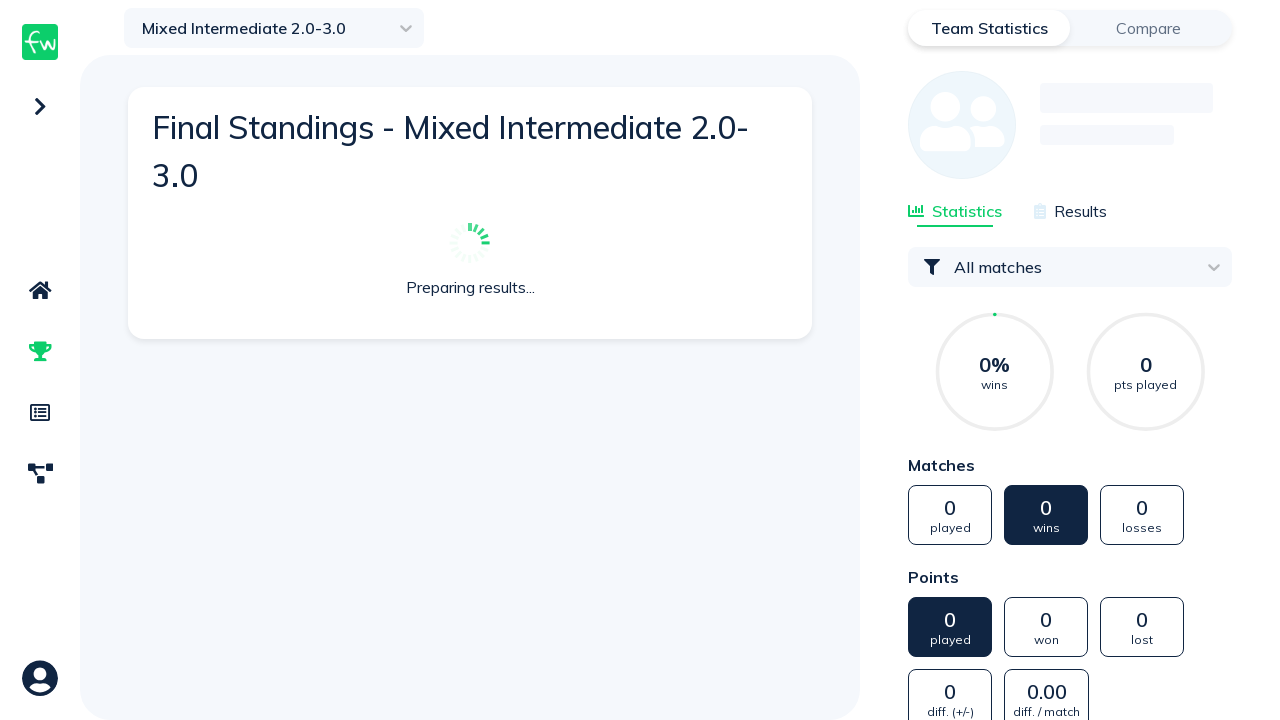

Waited 1000ms for results to load after selecting Mixed Intermediate category
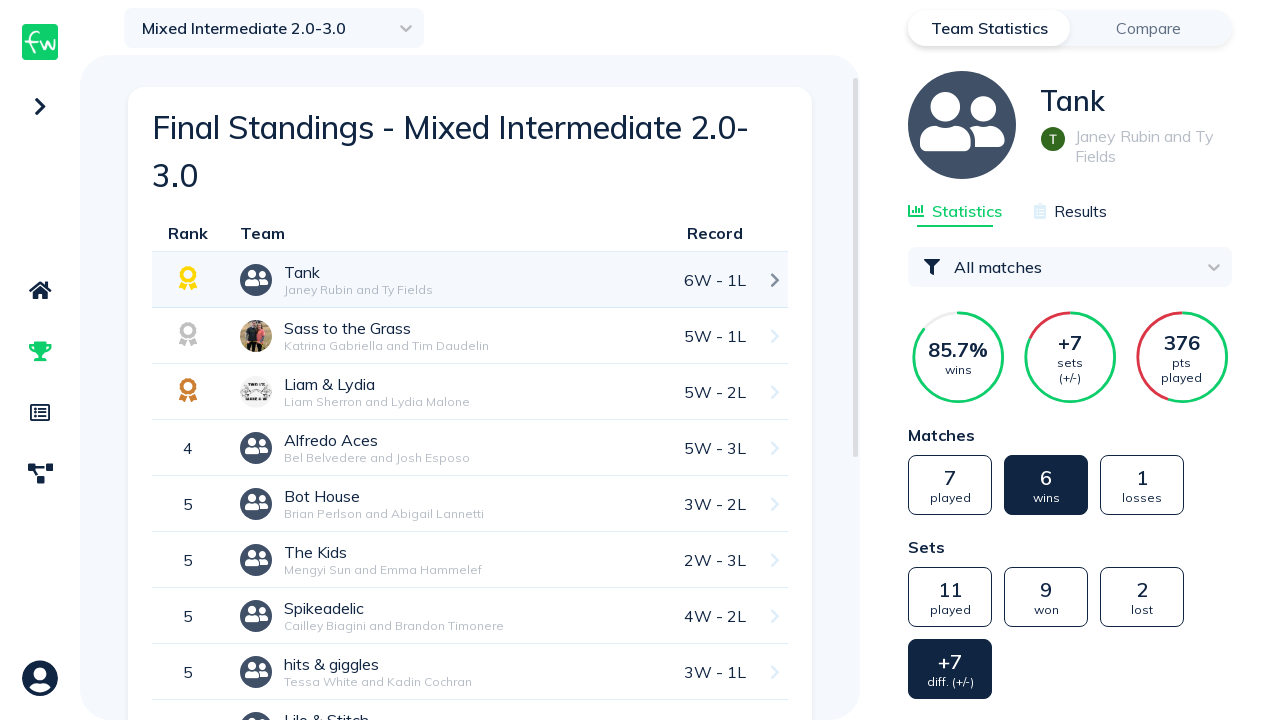

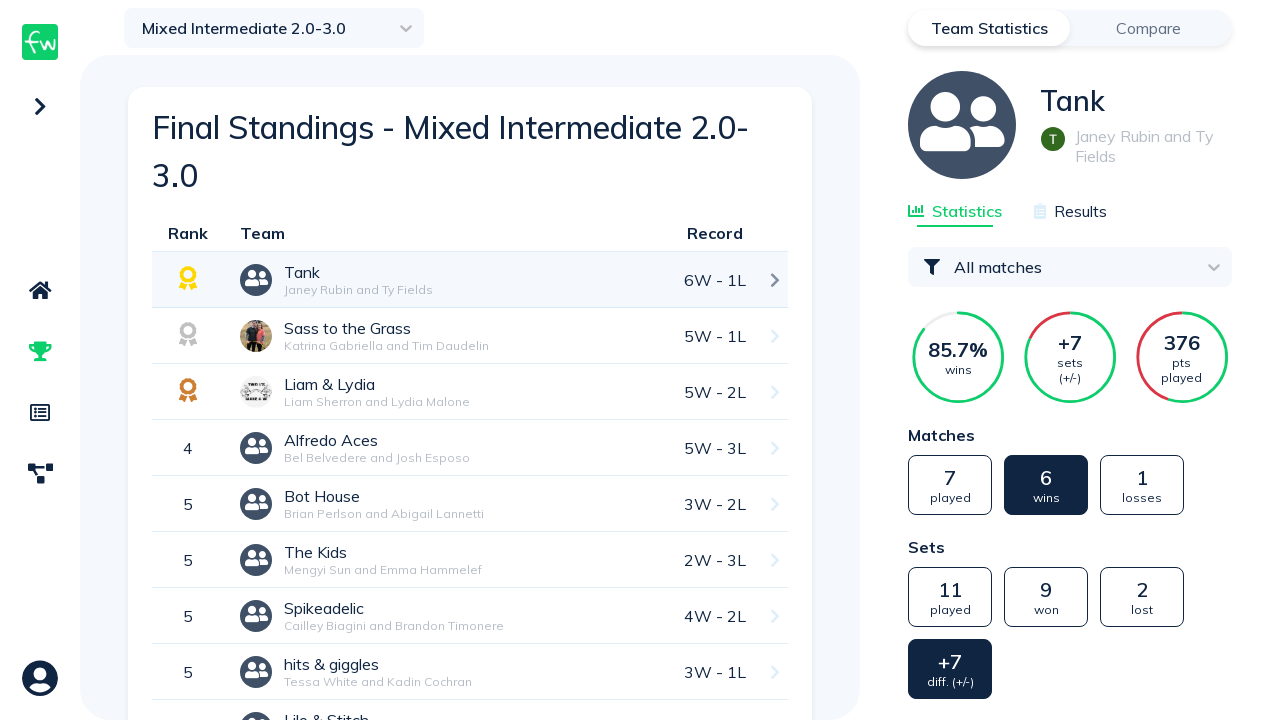